Tests jQuery Growl notification injection by loading jQuery and jQuery Growl libraries via JavaScript execution, then displaying various notification messages (standard, error, notice, warning) on the page.

Starting URL: http://the-internet.herokuapp.com

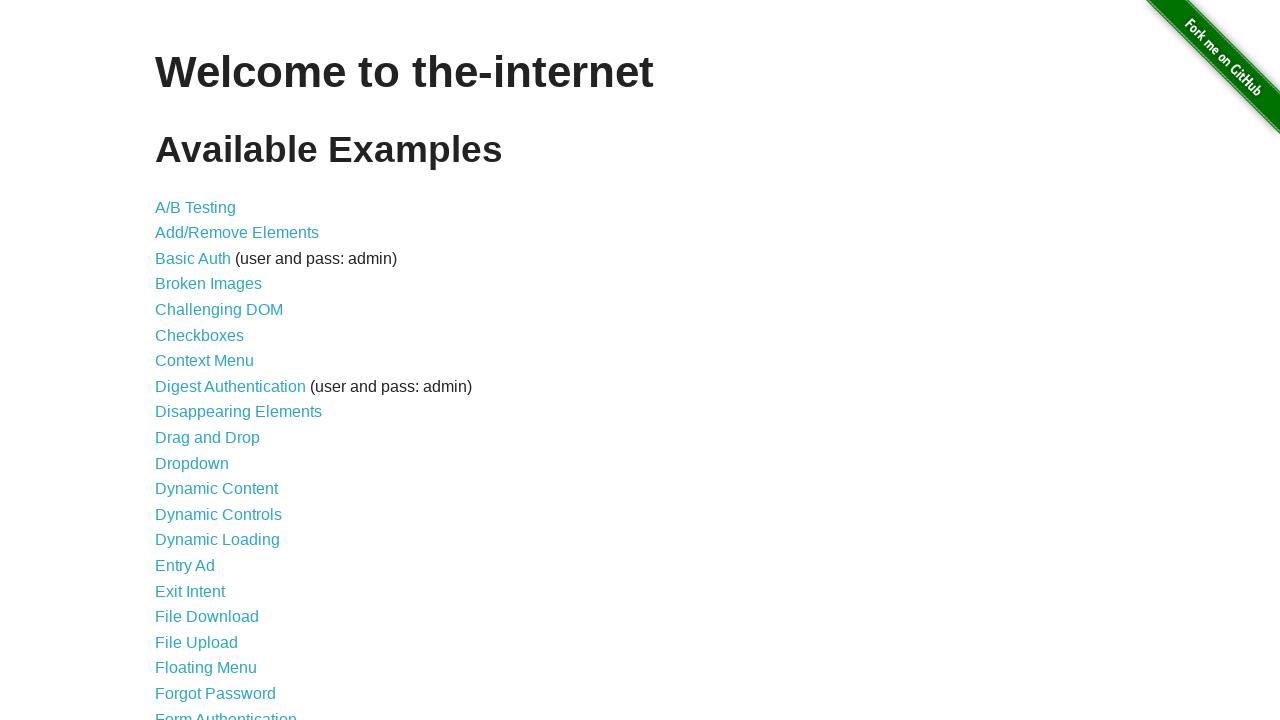

Injected jQuery library if not already present
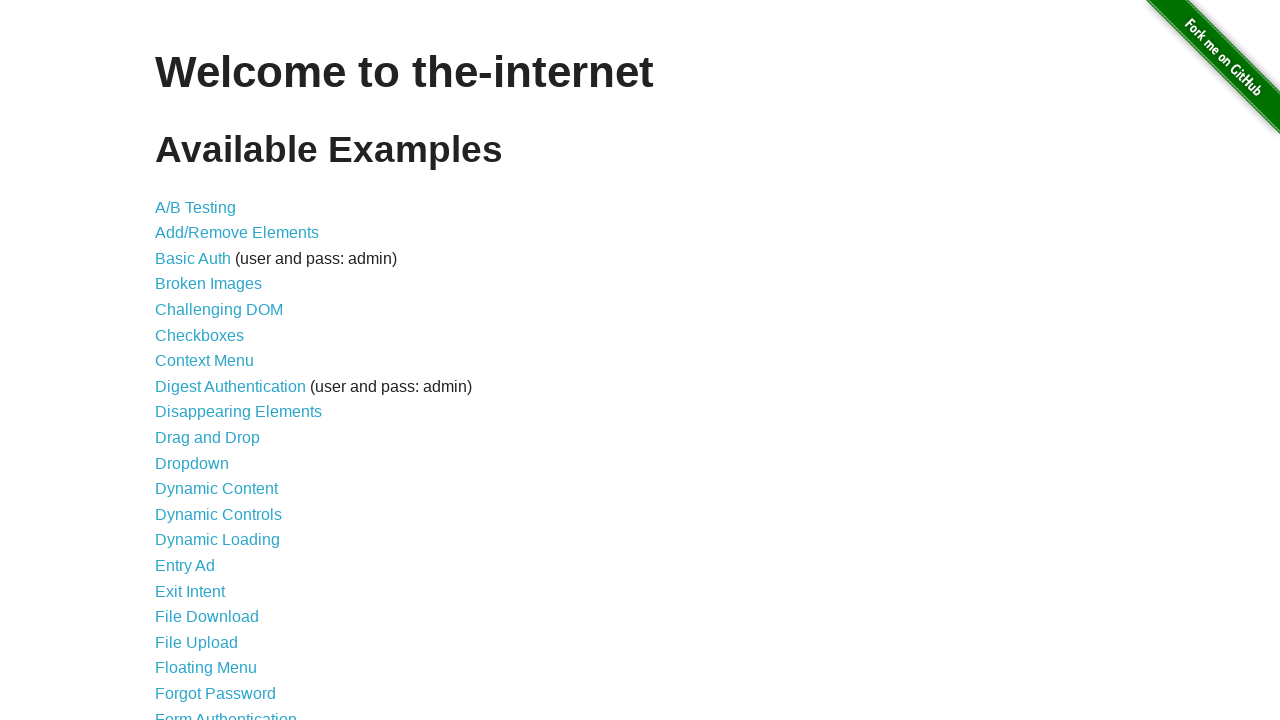

Loaded jQuery Growl plugin script
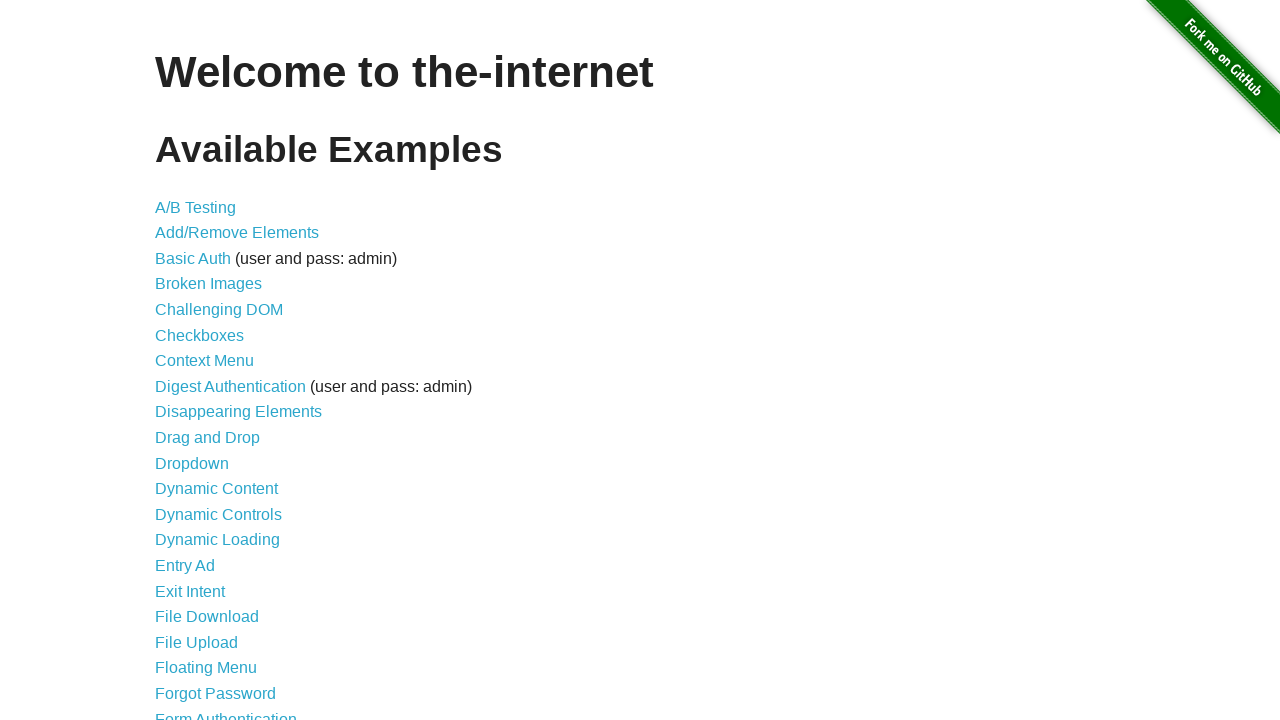

Added jQuery Growl CSS stylesheet to page
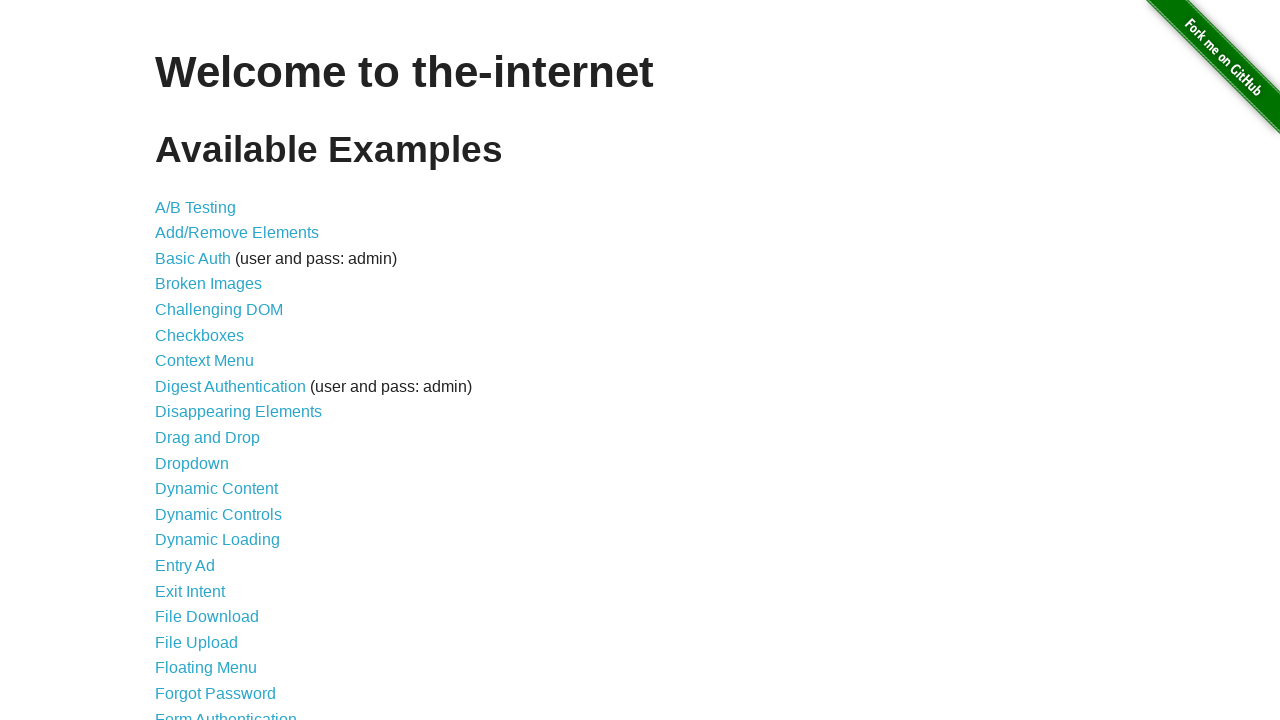

Waited 1 second for libraries to load
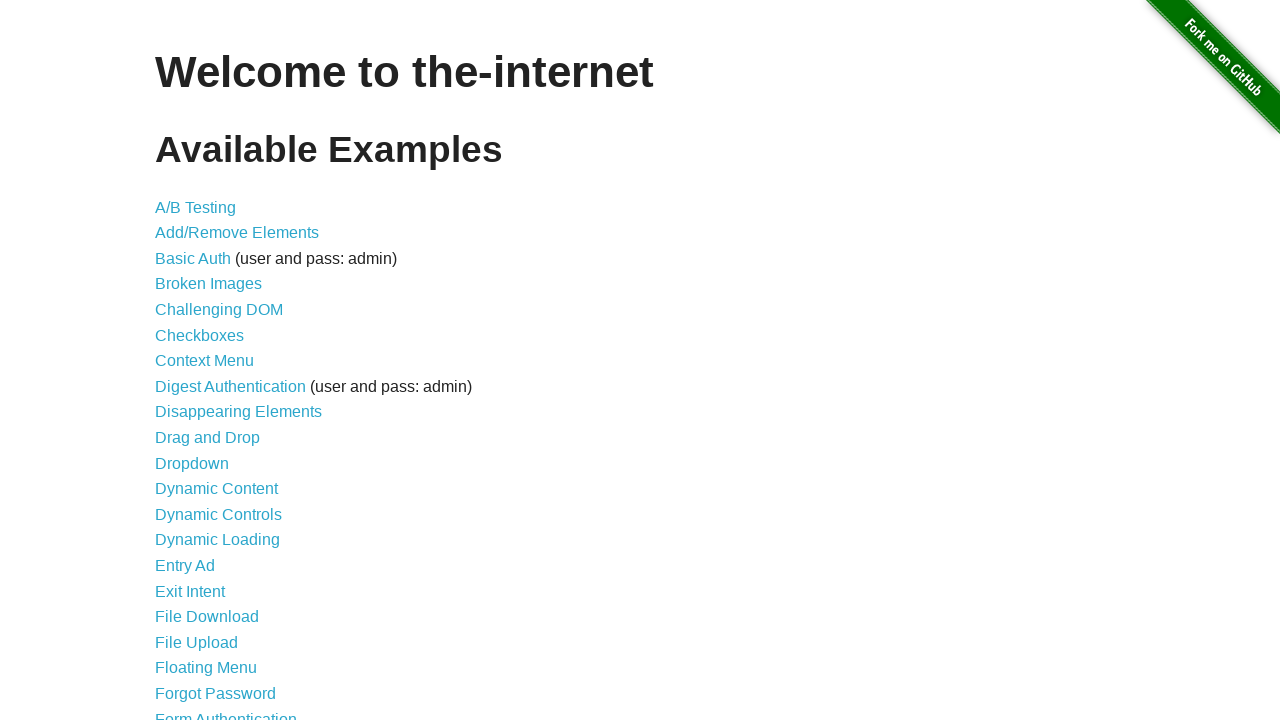

Displayed standard growl notification with title 'GET' and message '/'
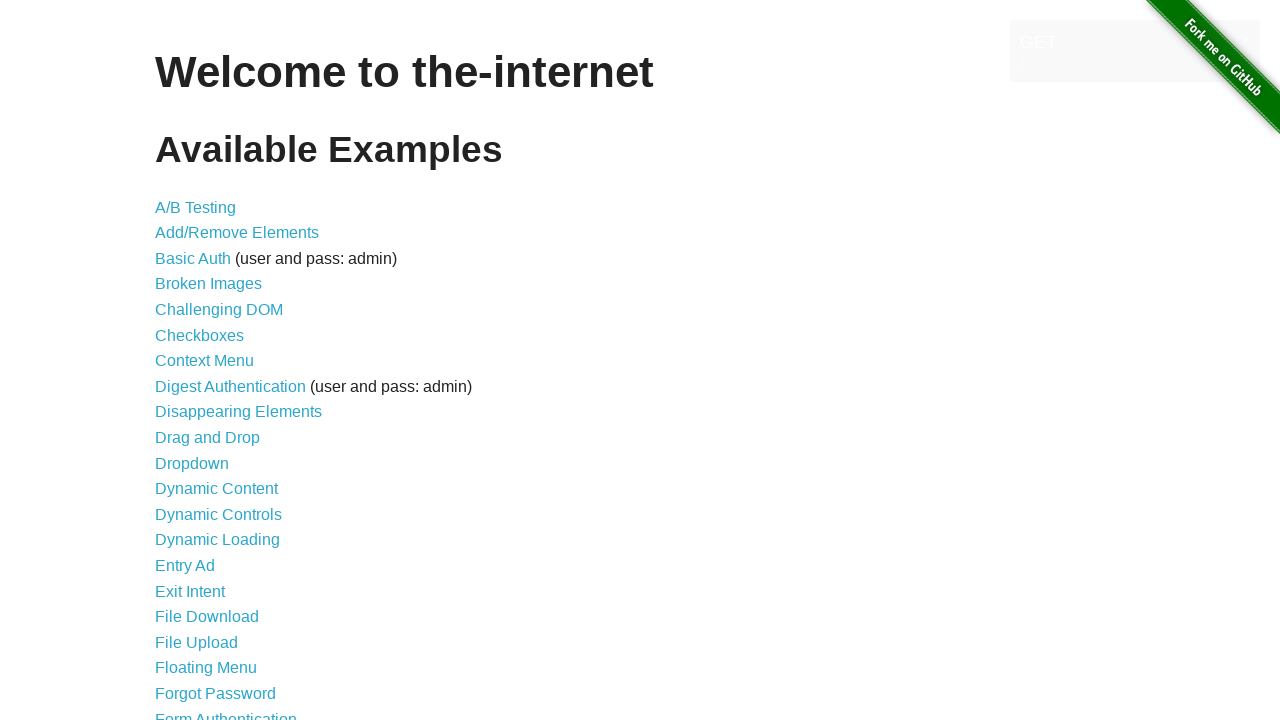

Displayed error growl notification
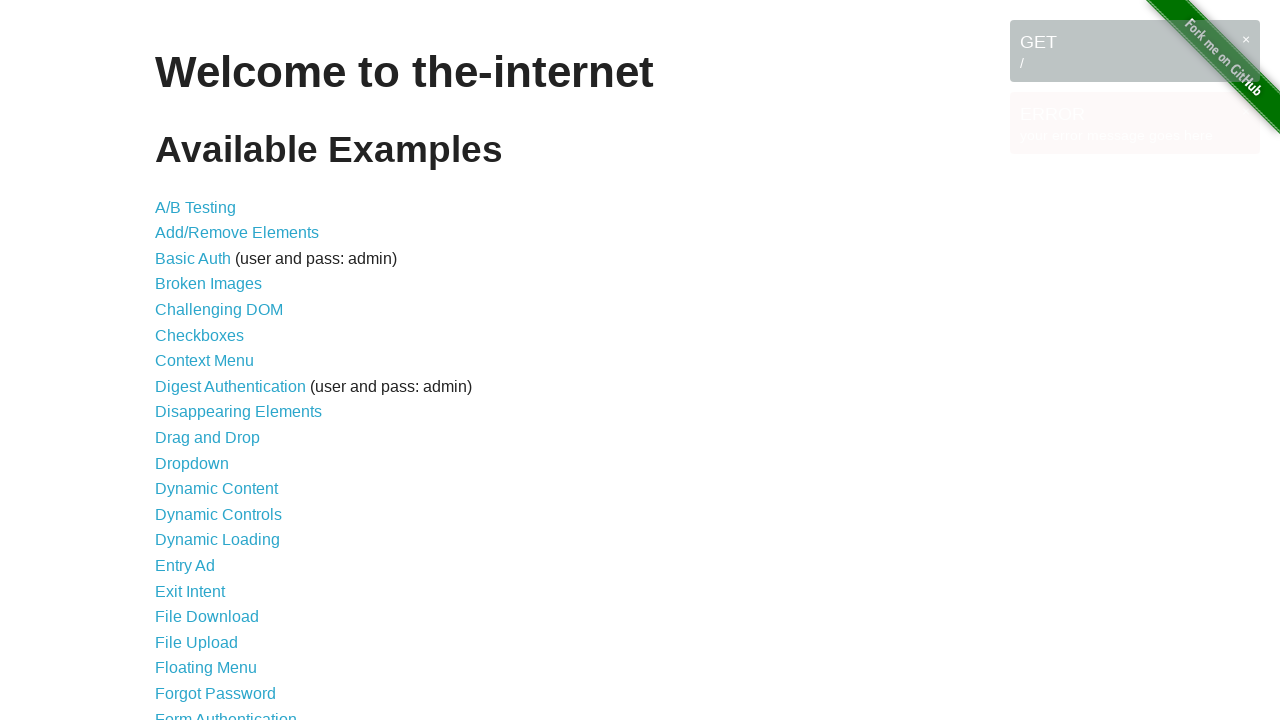

Displayed notice growl notification
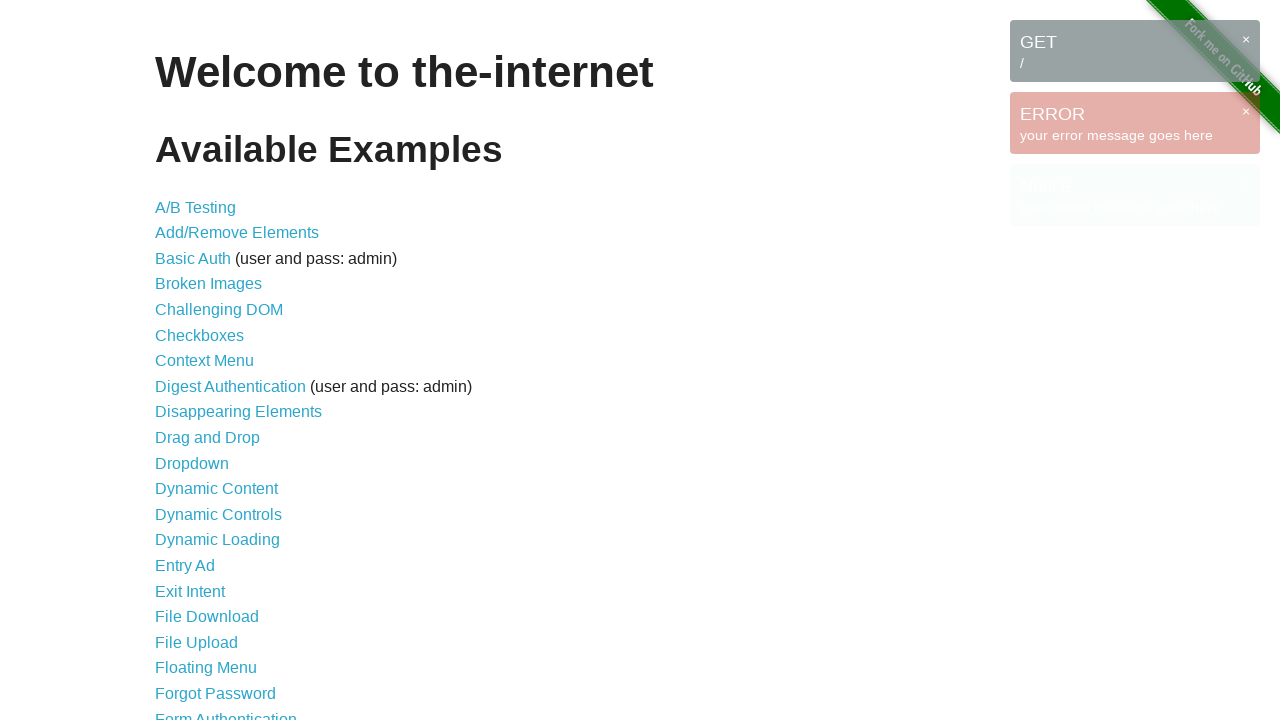

Displayed warning growl notification
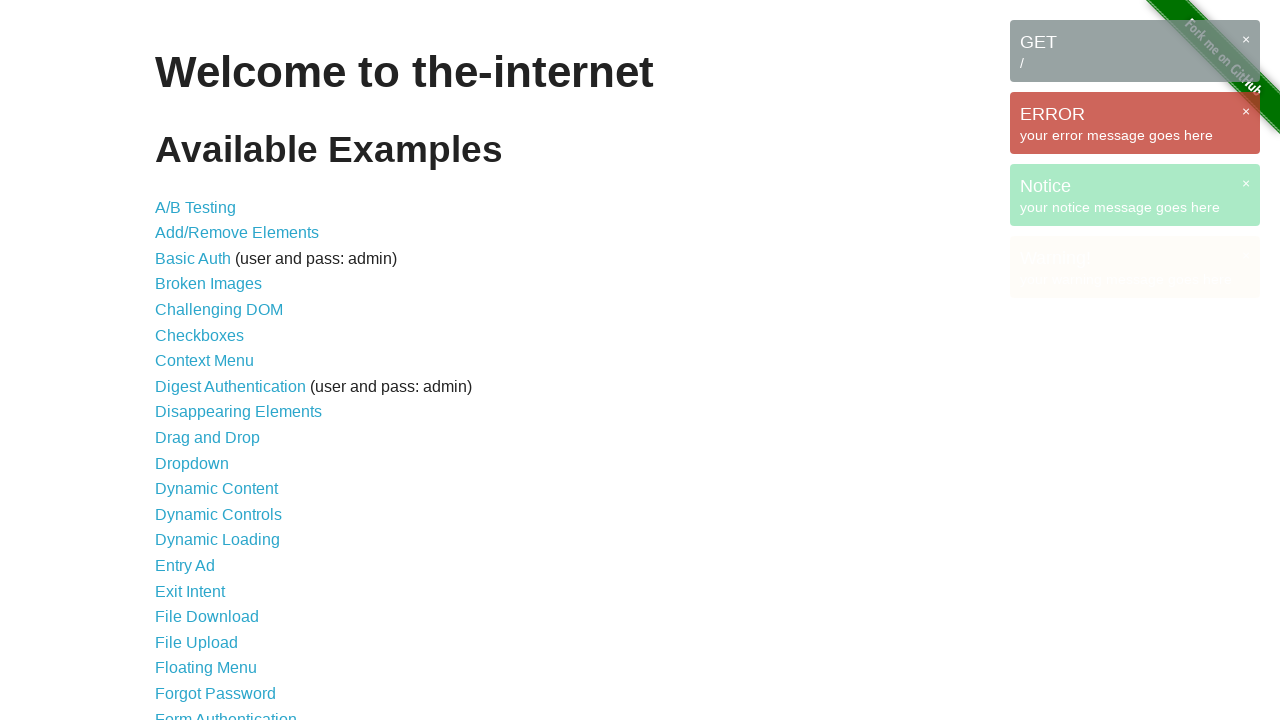

Waited 3 seconds for all growl notifications to display
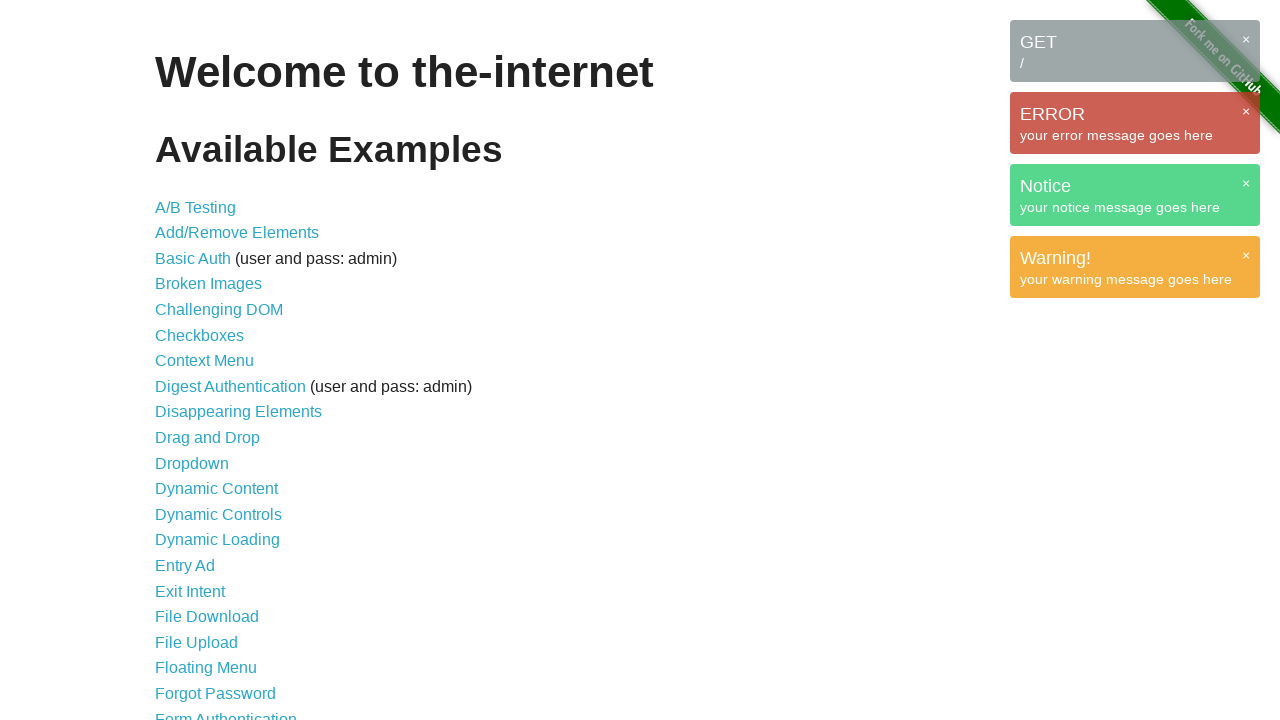

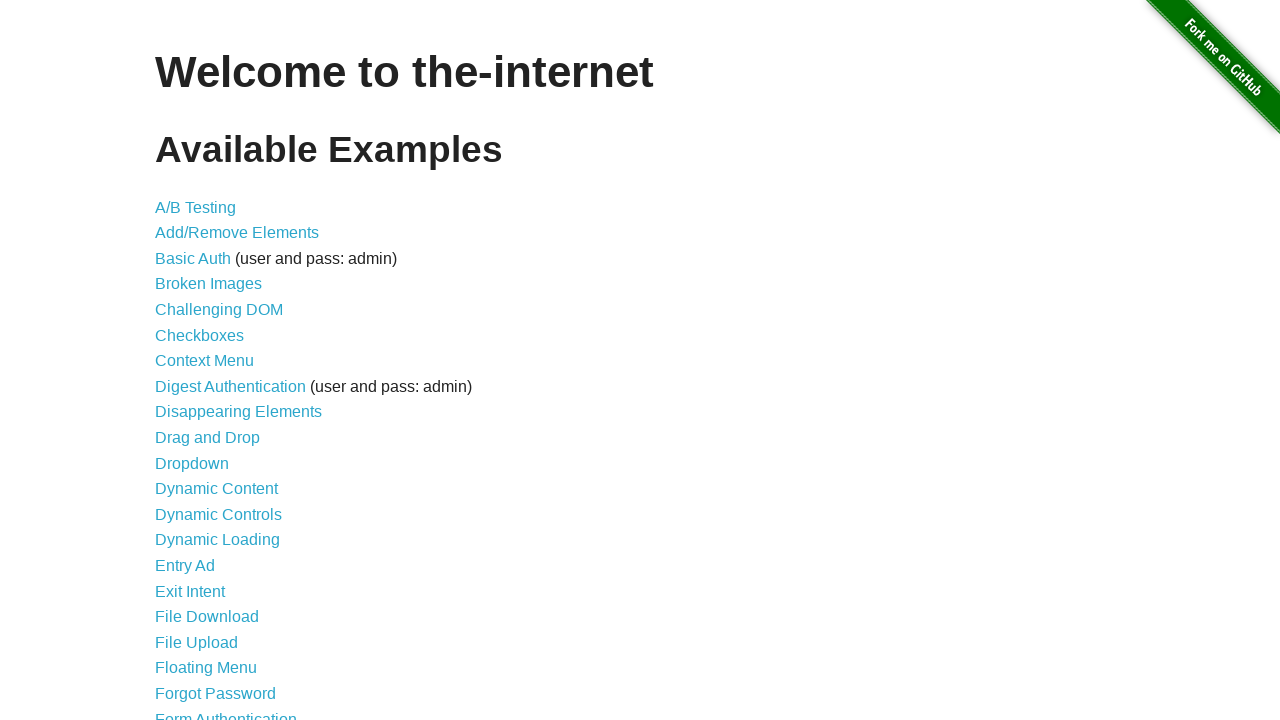